Navigates to the GUIMark3 vector benchmark page and verifies that the FPS test label element is displayed and contains benchmark results.

Starting URL: http://www.craftymind.com/factory/guimark3/vector/GM3_JS_Vector.html

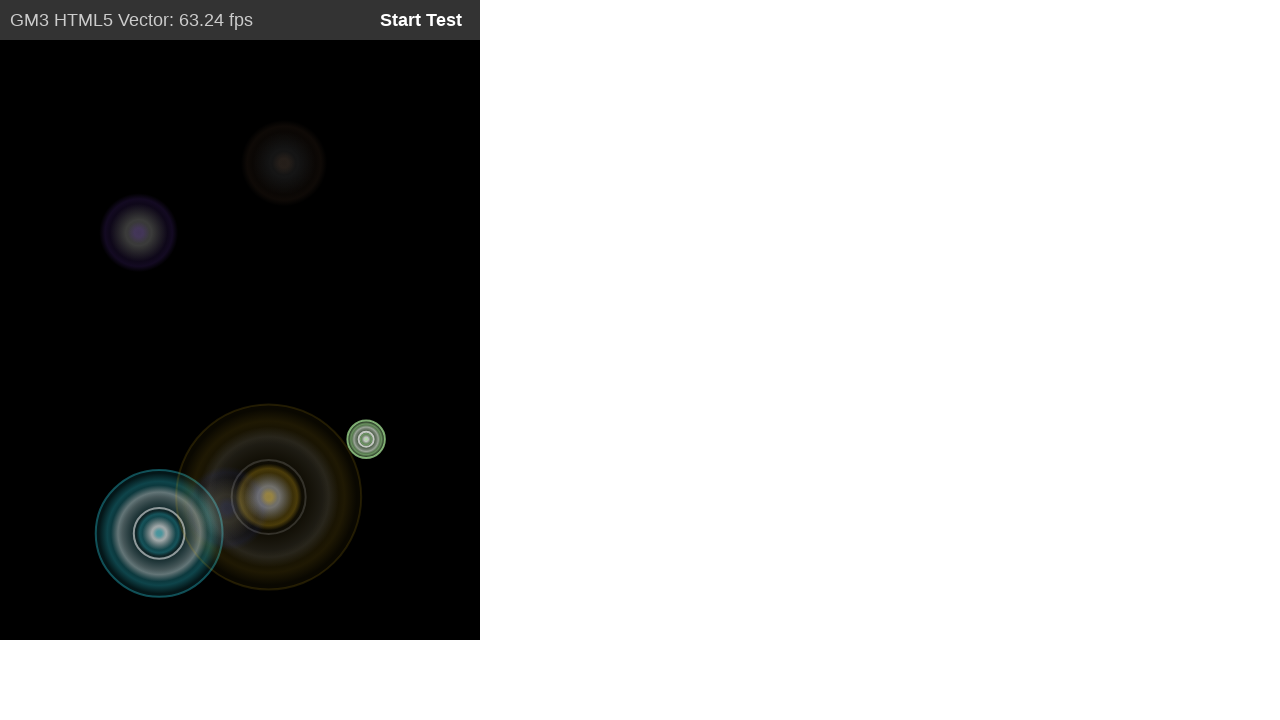

Waited for FPS test label element to appear
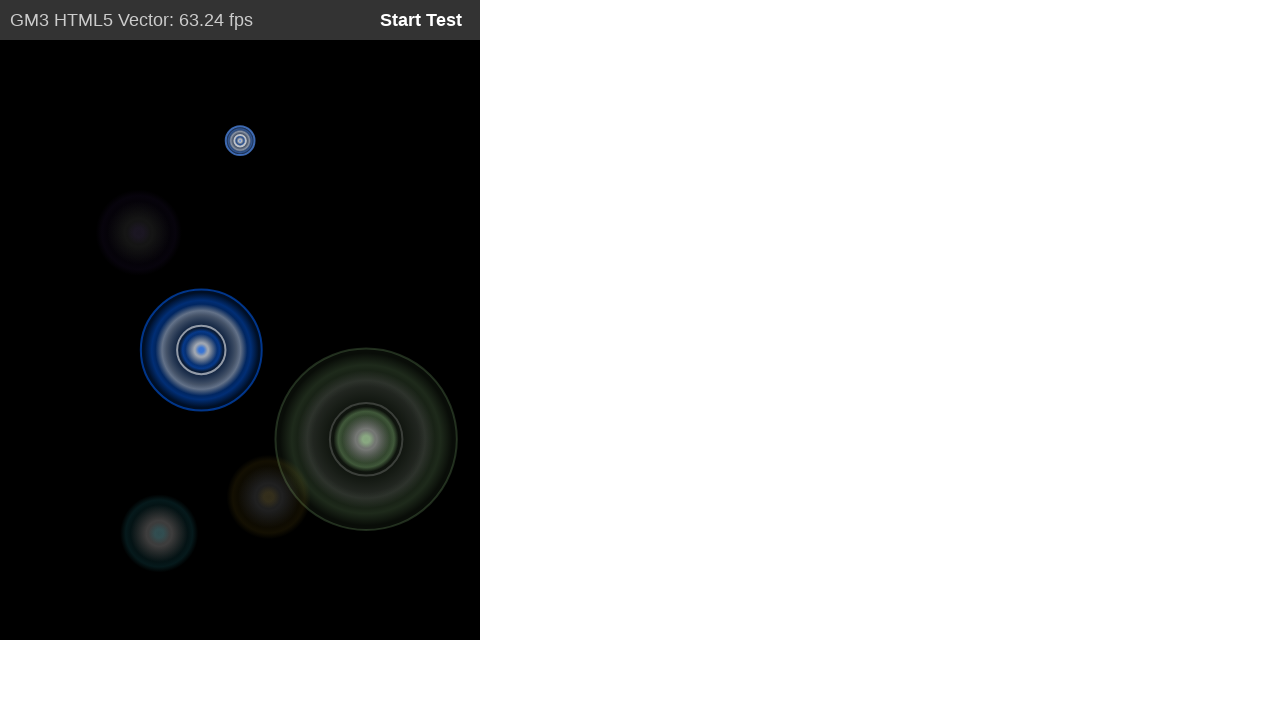

Verified FPS test label contains 'fps' benchmark results
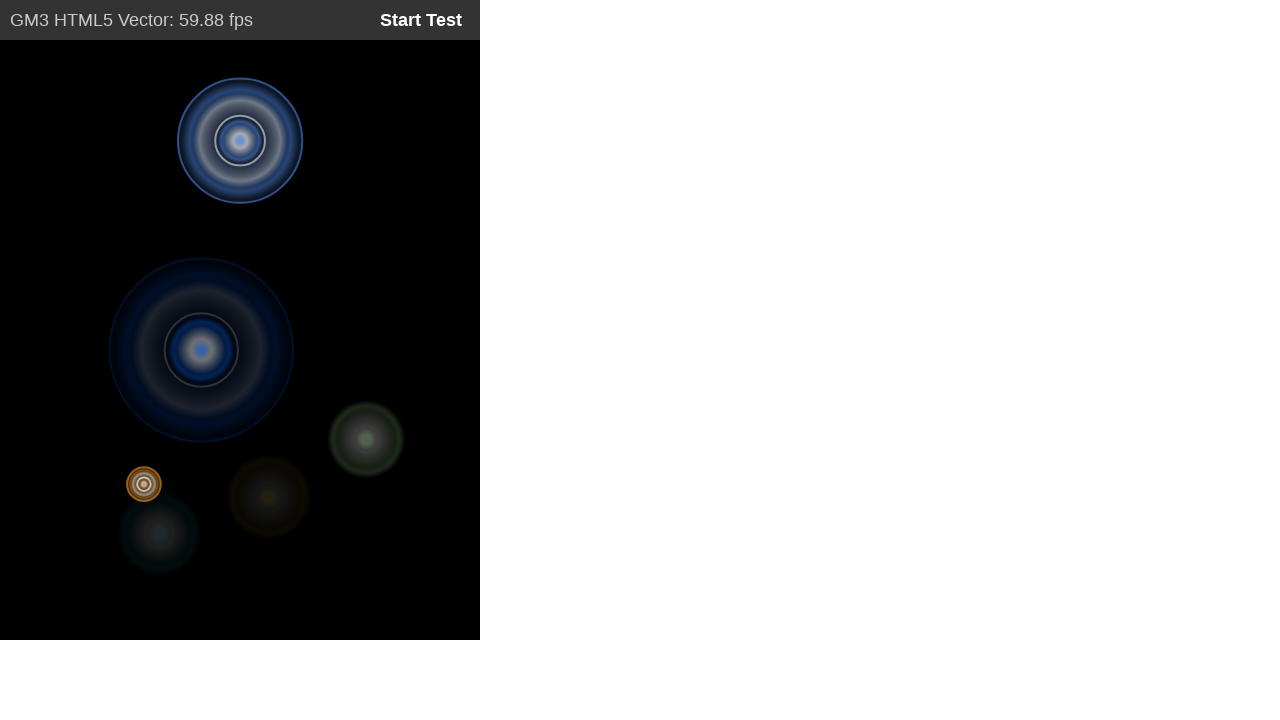

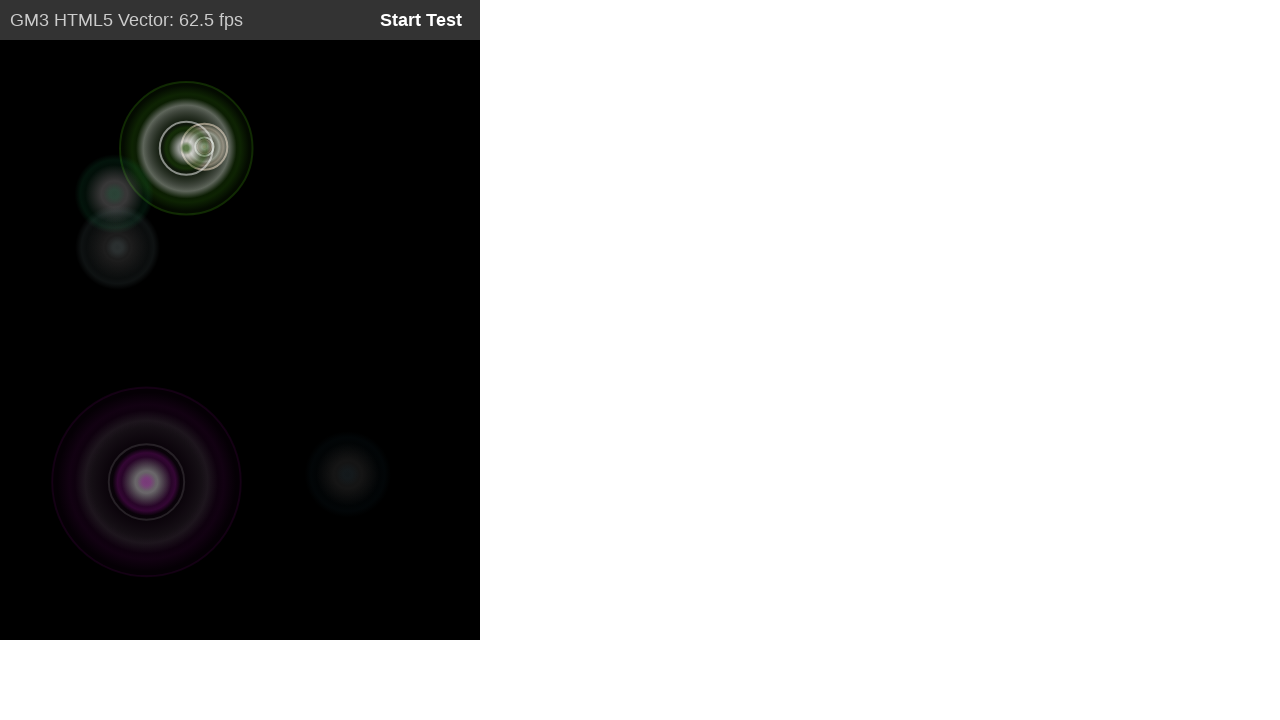